Tests the two-way binding example by entering a name and verifying the greeting updates

Starting URL: https://angularjs.org

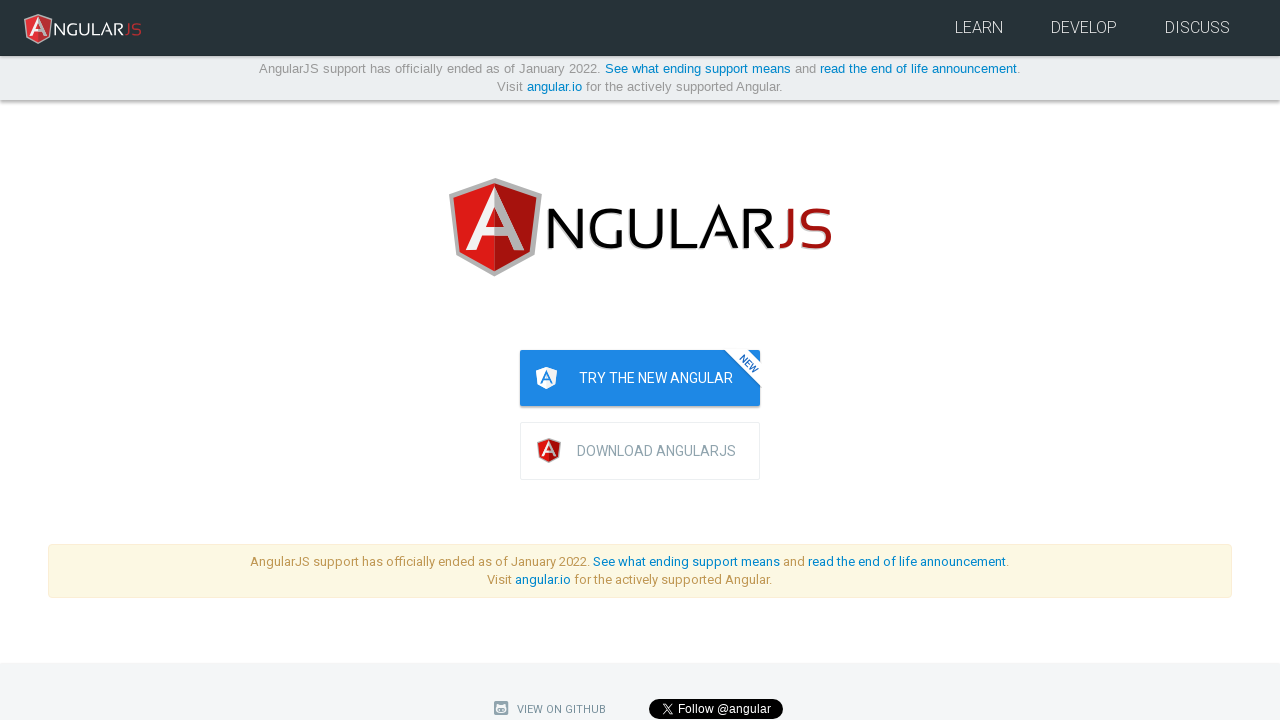

Clicked the name input field at (940, 360) on [ng-model='yourName']
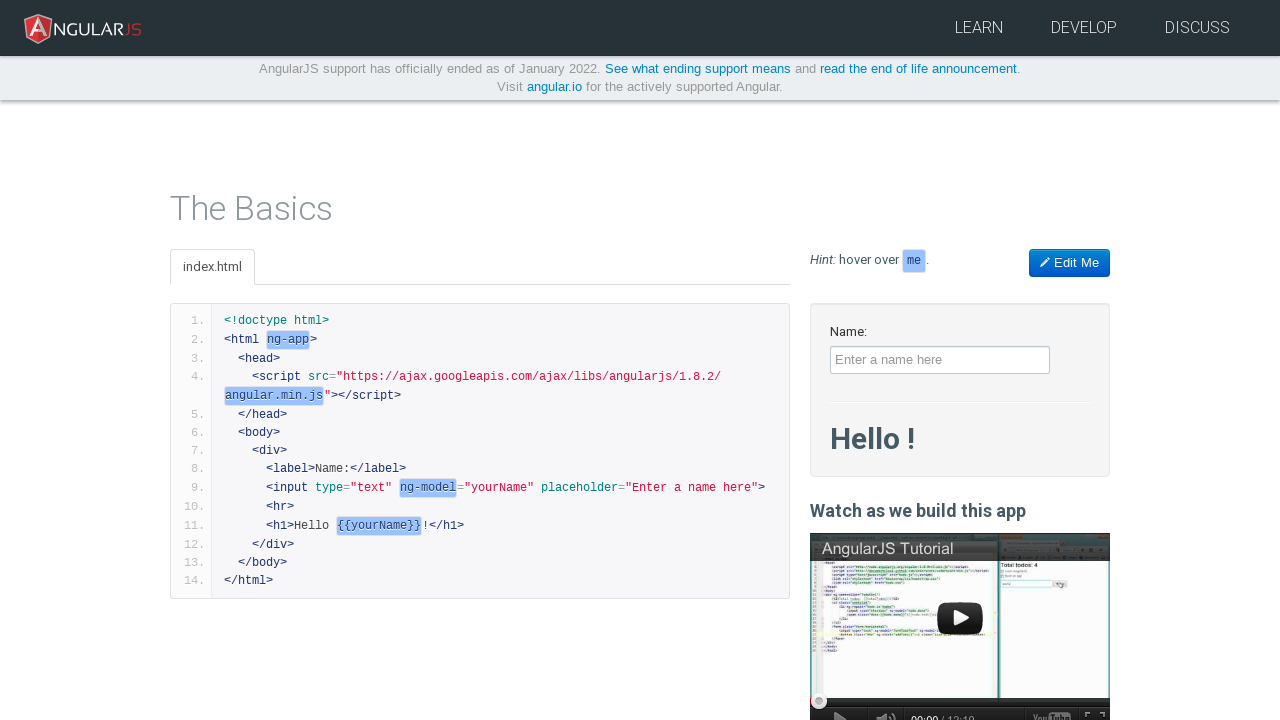

Entered 'Jeff' in the name input field on [ng-model='yourName']
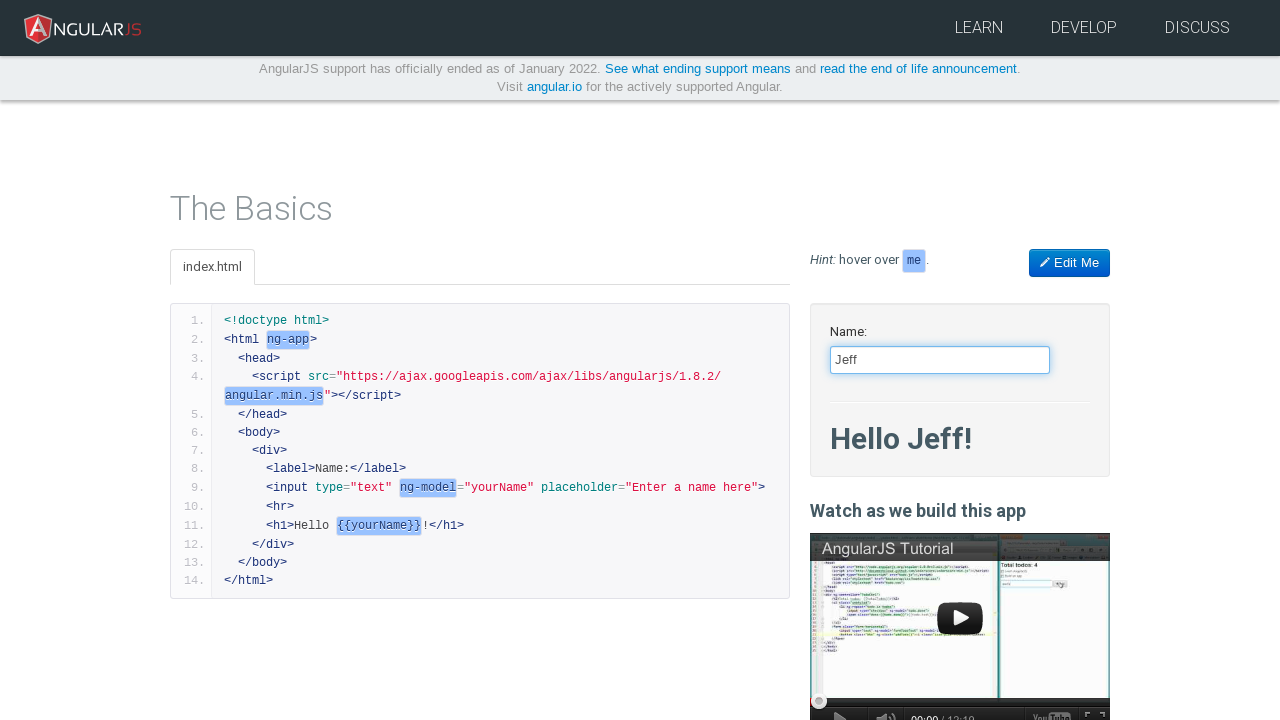

Verified greeting h1 element appeared after two-way binding updated
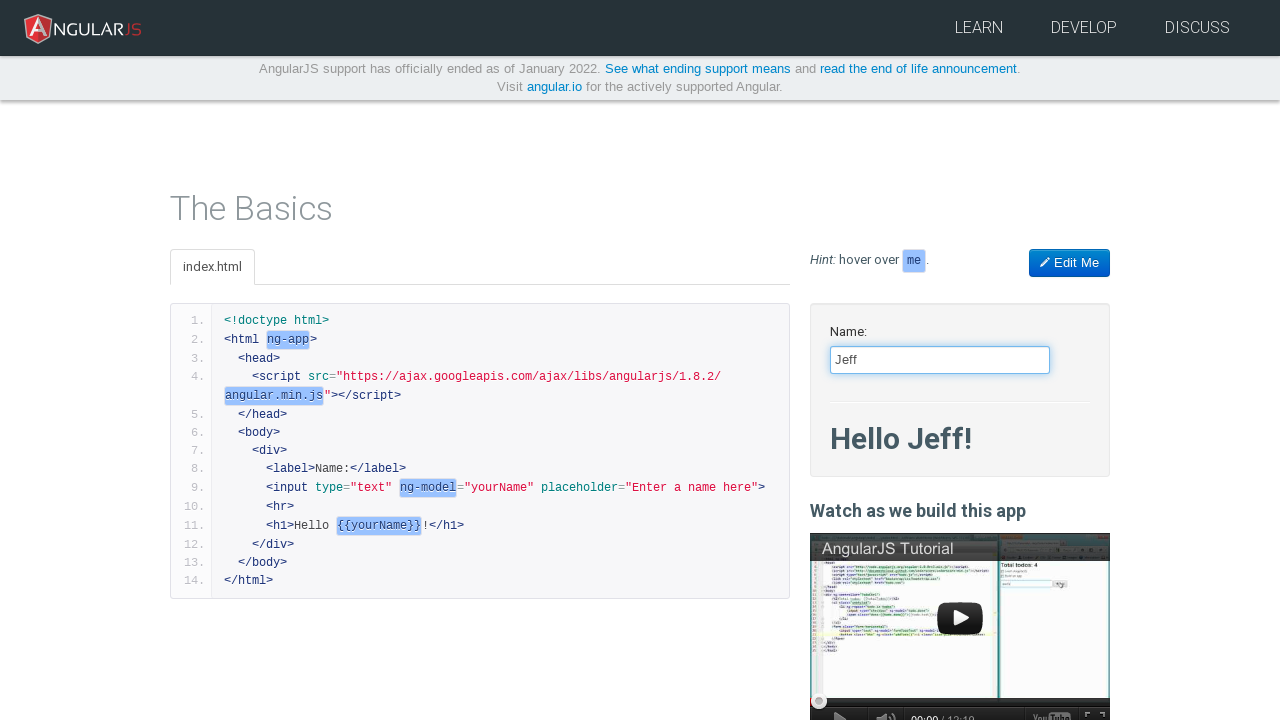

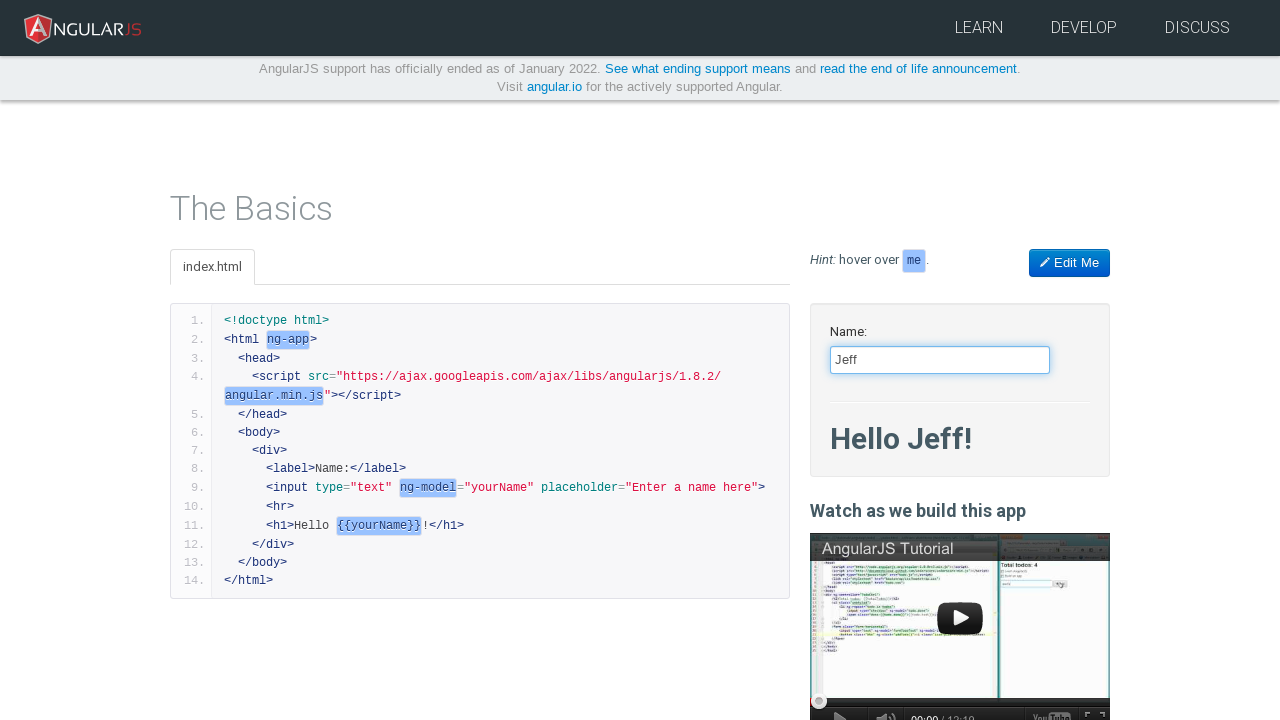